Tests the Zappos homepage search functionality by entering a search term for "Green Shoes" and submitting the search form

Starting URL: https://www.zappos.com

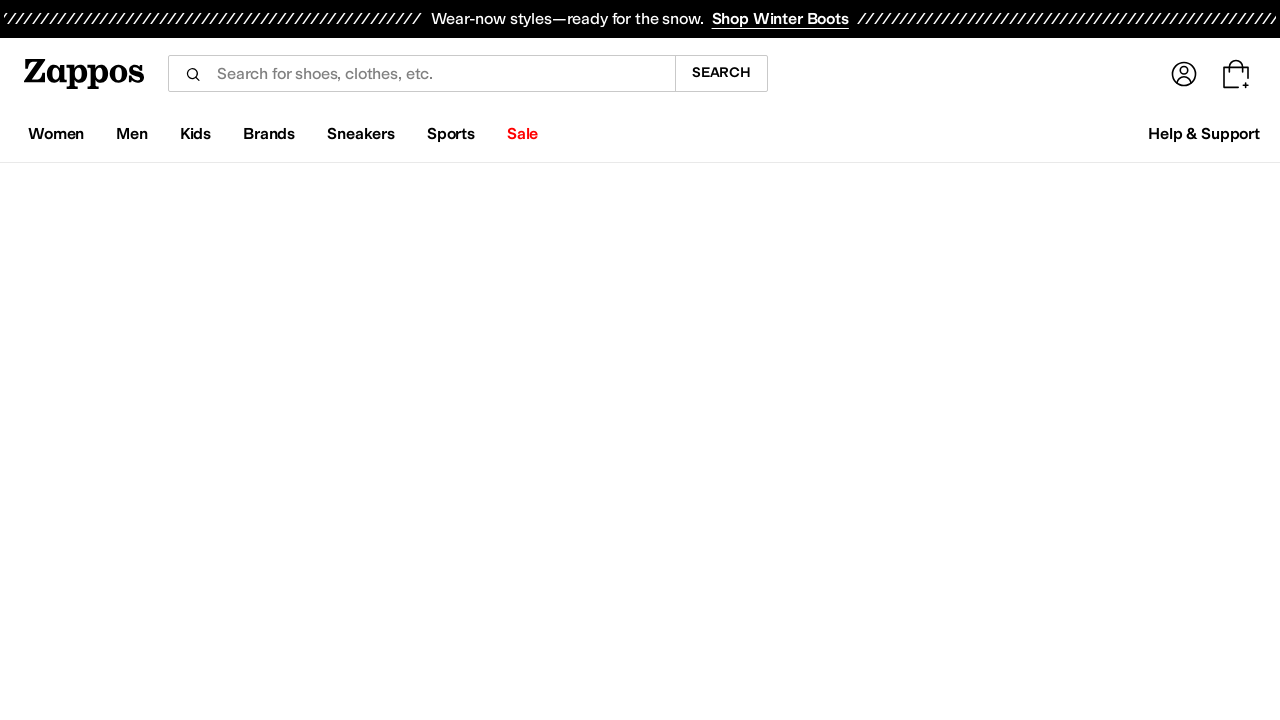

Filled search box with 'Green Shoes' on input[name='term']
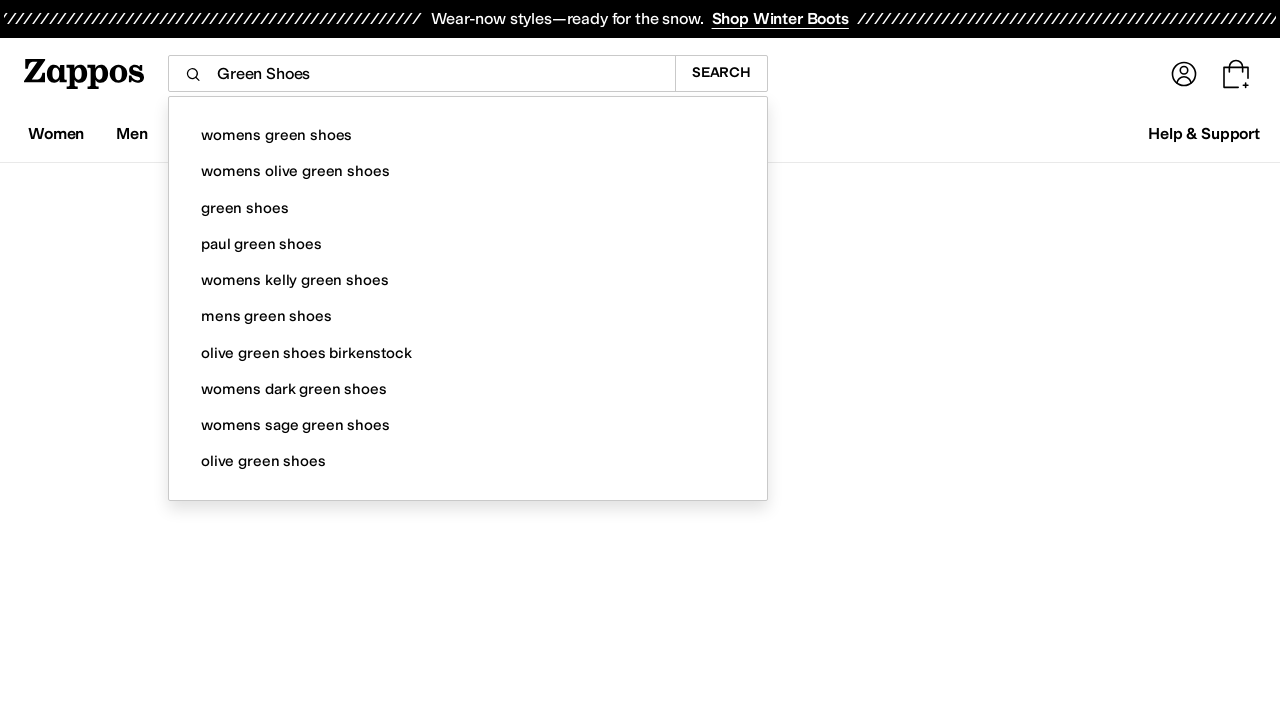

Pressed Enter to submit the search form on input[name='term']
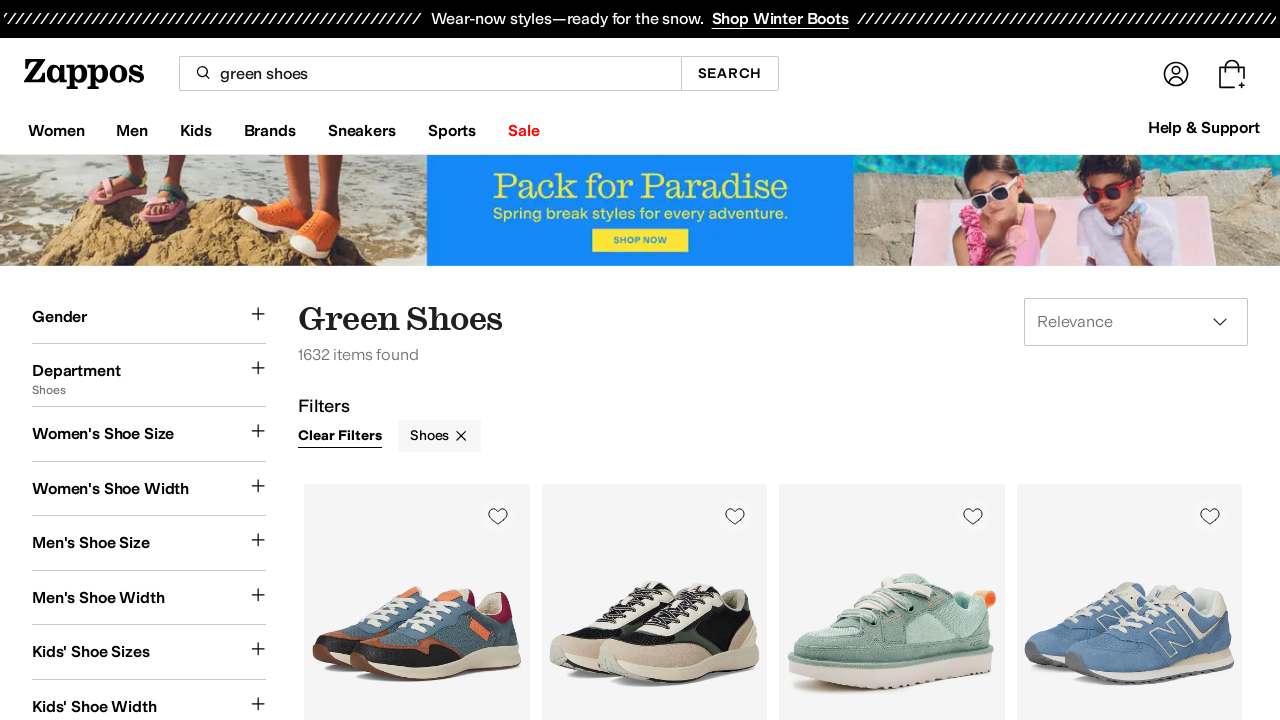

Search results page fully loaded
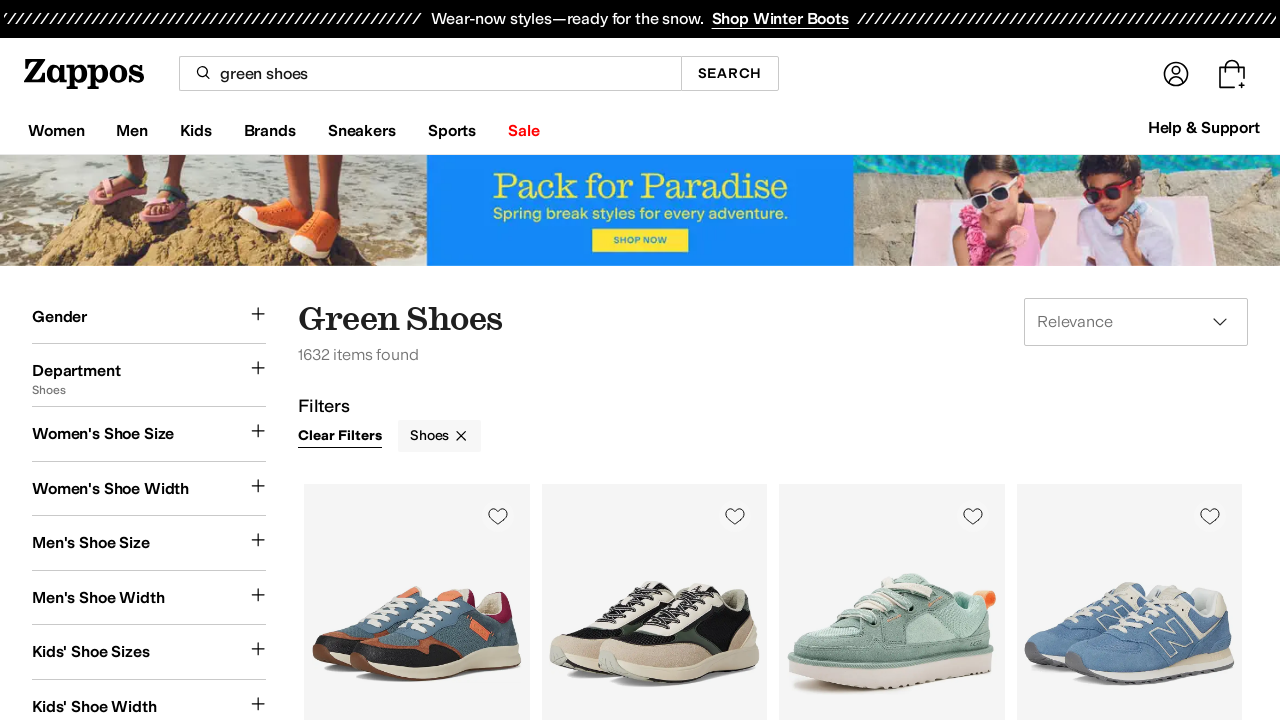

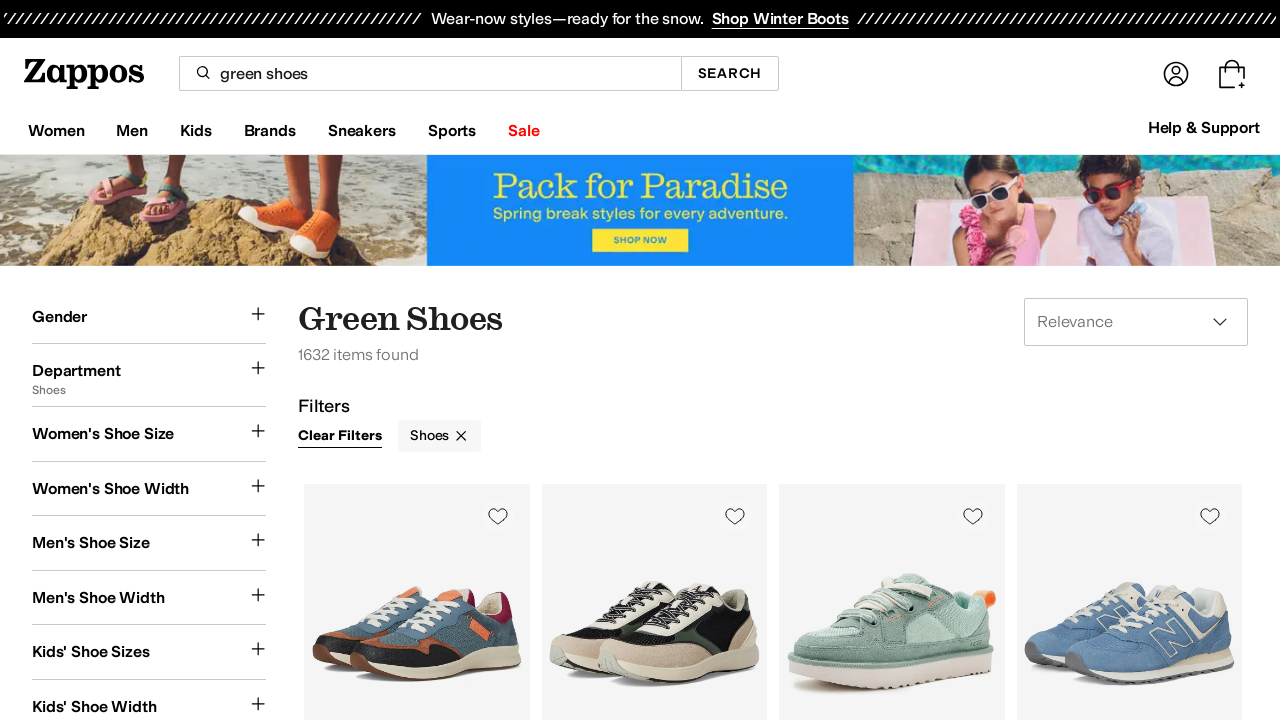